Navigates to an Iowa mesh network map page and clicks a close button to dismiss a UI element (likely an info panel or modal).

Starting URL: https://meshmap.iowamesh.net/?lat=41.9953615365105&lng=267.2328359397183&zoom=9

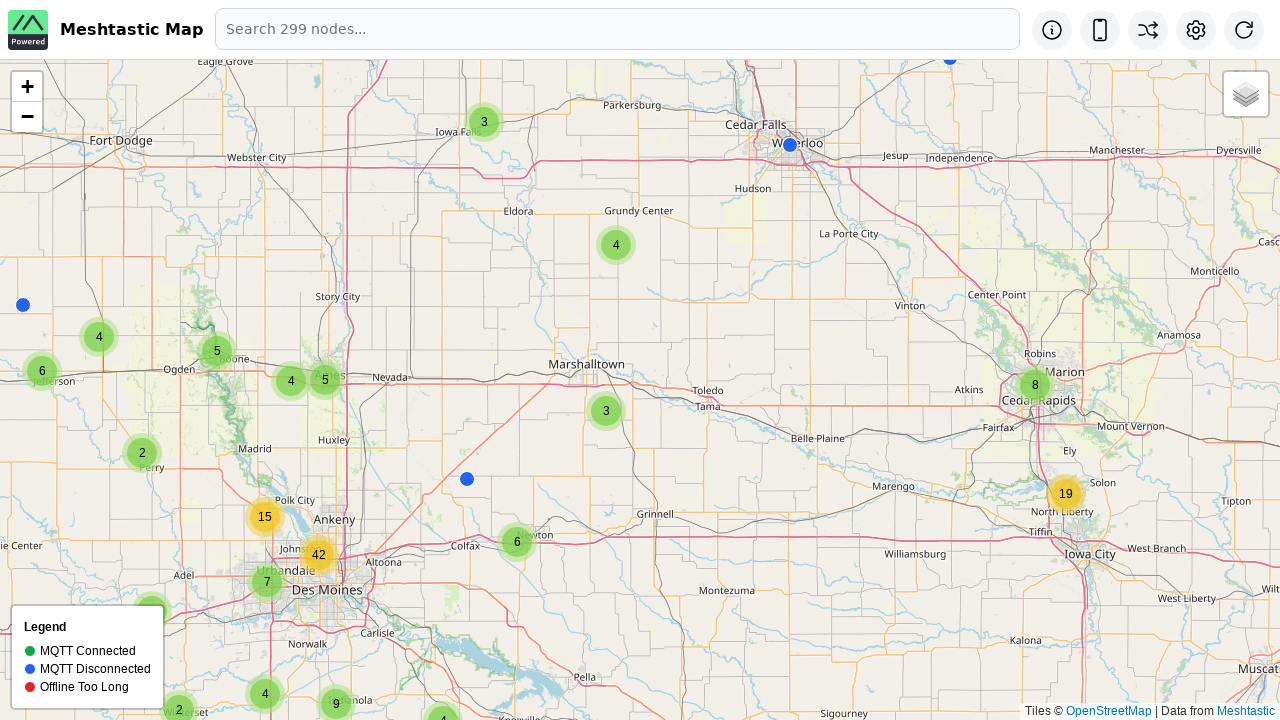

Located close button SVG path element
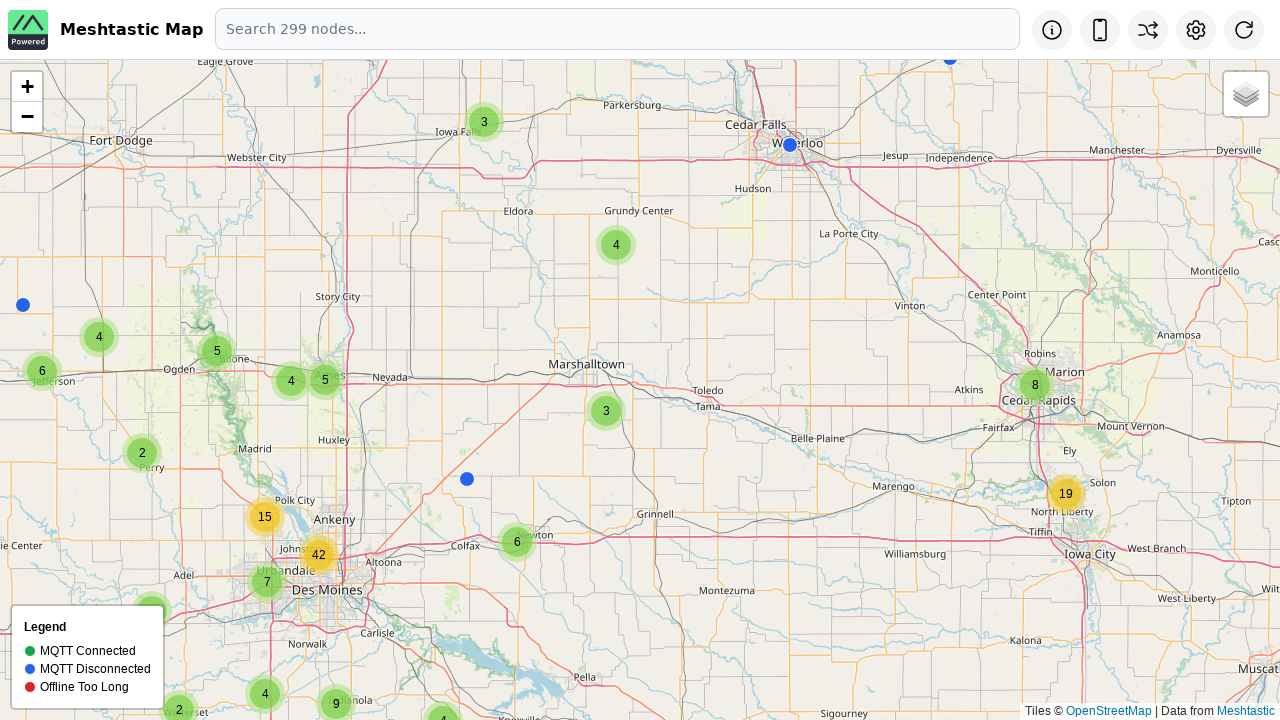

Close button not found or failed to click - continuing
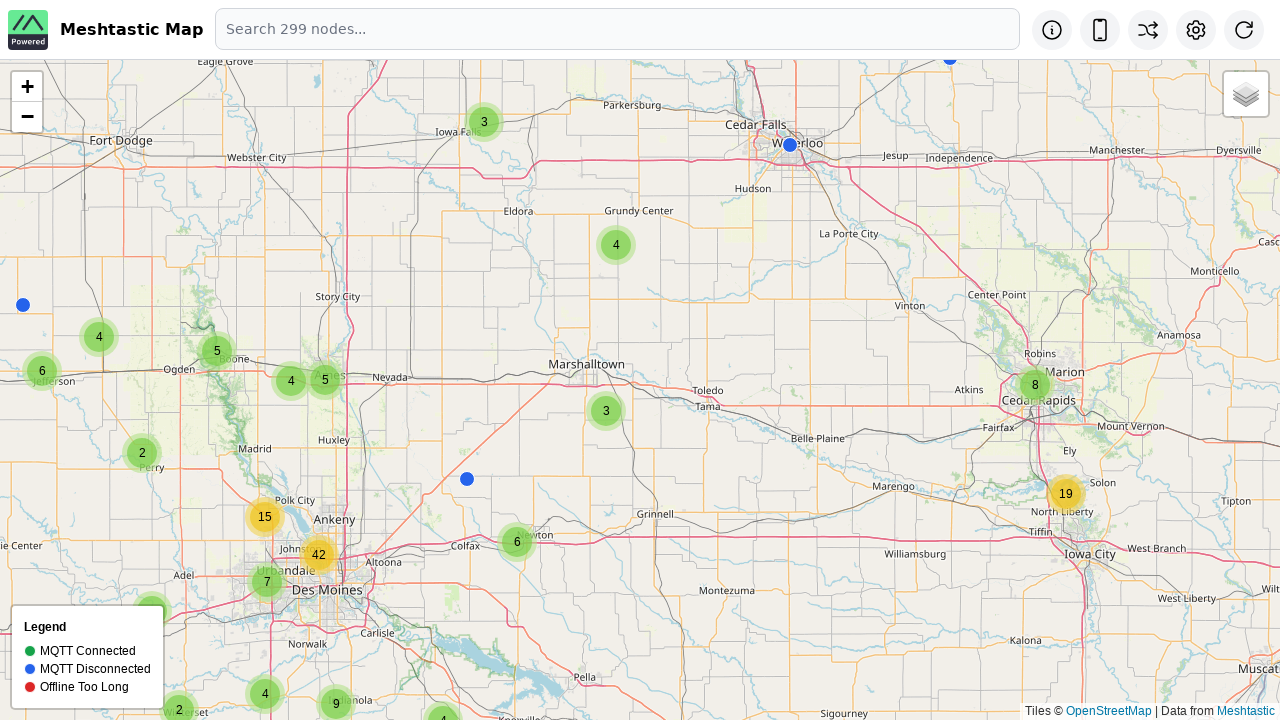

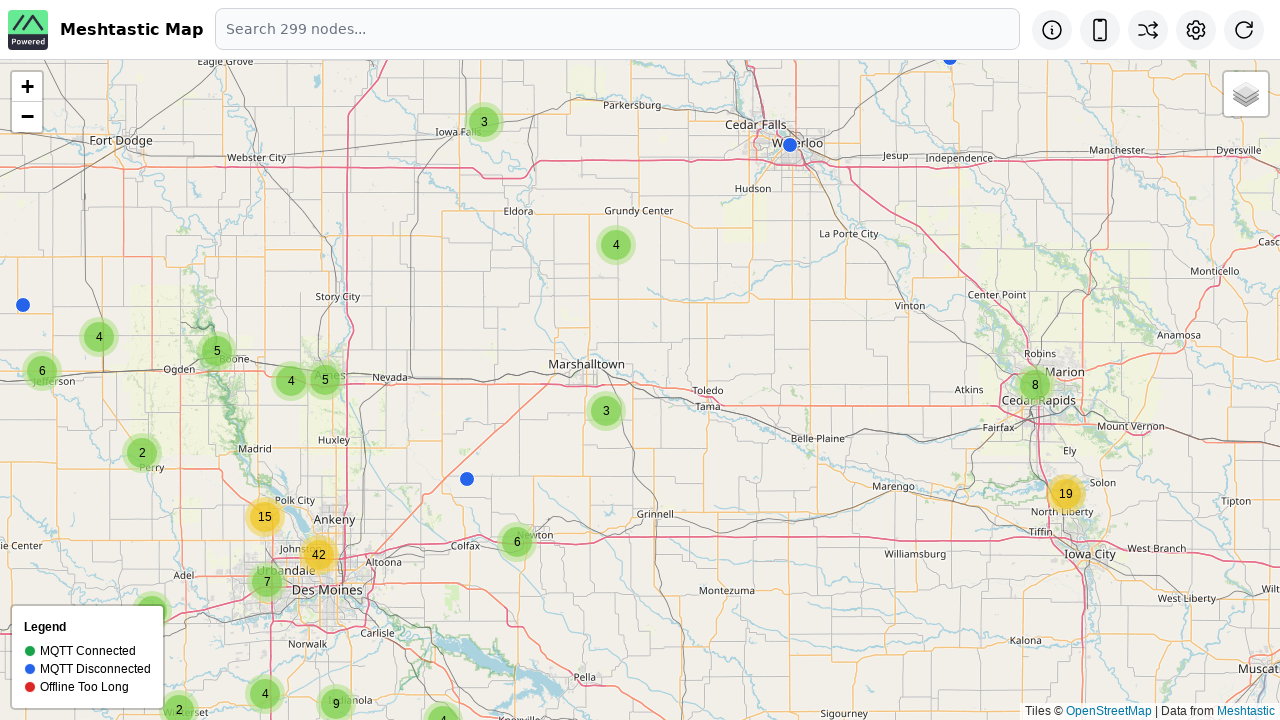